Tests a todo list application by checking multiple items, adding new items, and interacting with various checkboxes

Starting URL: https://lambdatest.github.io/sample-todo-app/

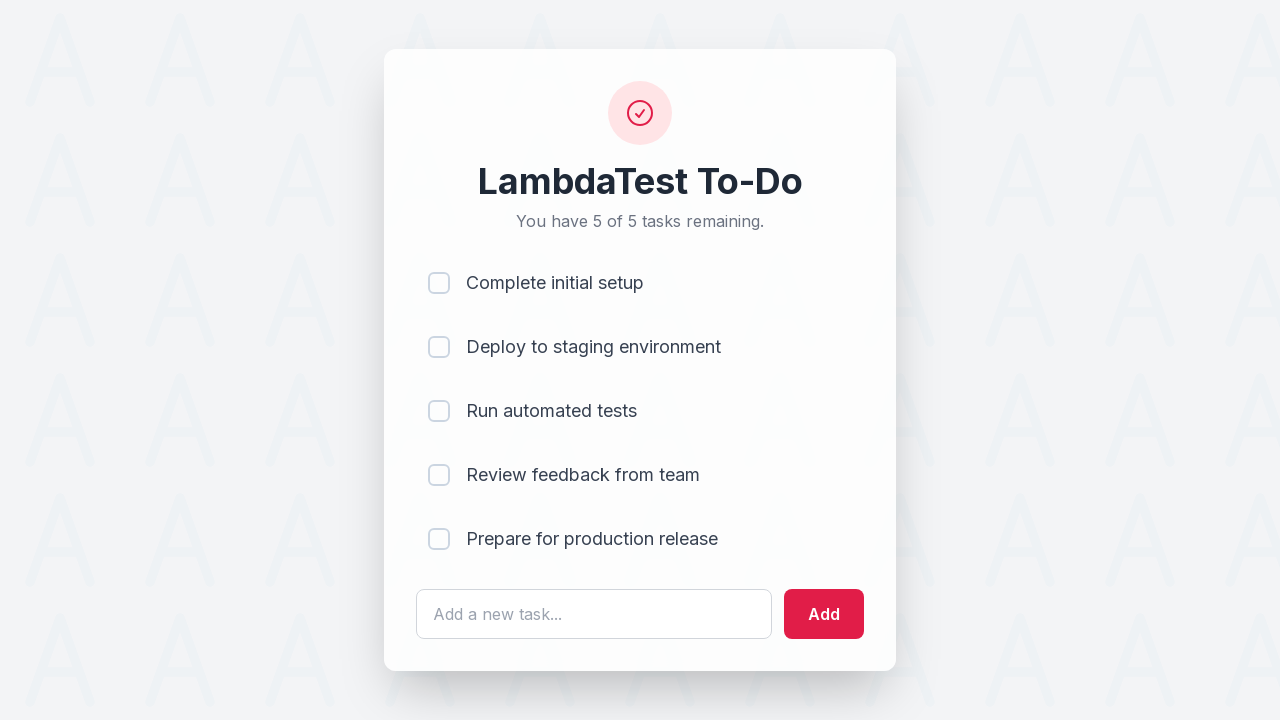

Checked first todo item (li1) at (439, 283) on input[name='li1']
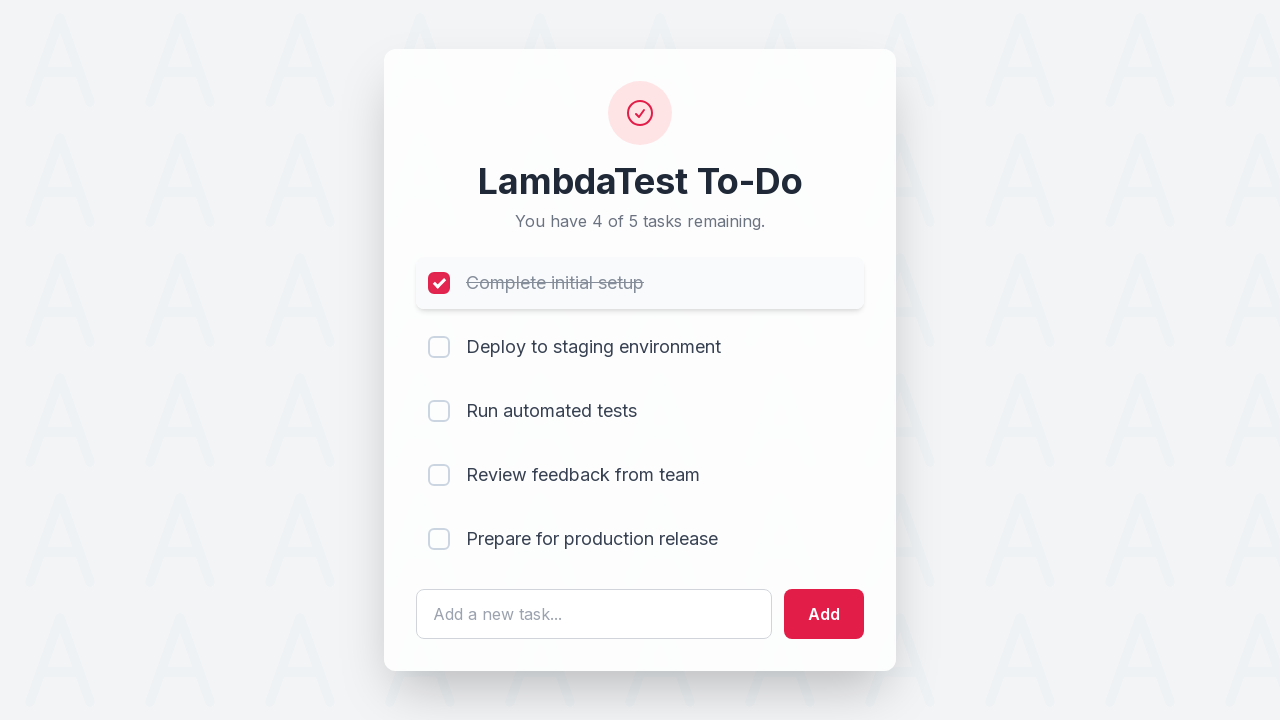

Checked second todo item (li2) at (439, 347) on input[name='li2']
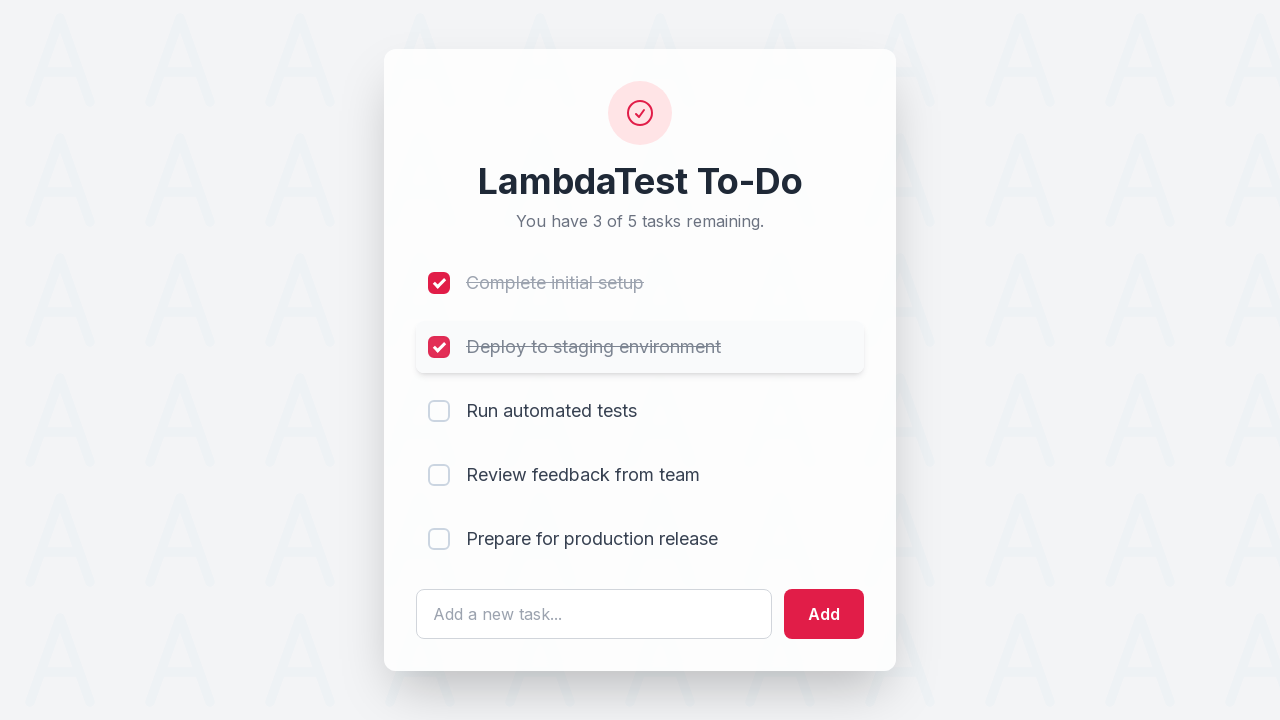

Checked third todo item (li3) at (439, 411) on input[name='li3']
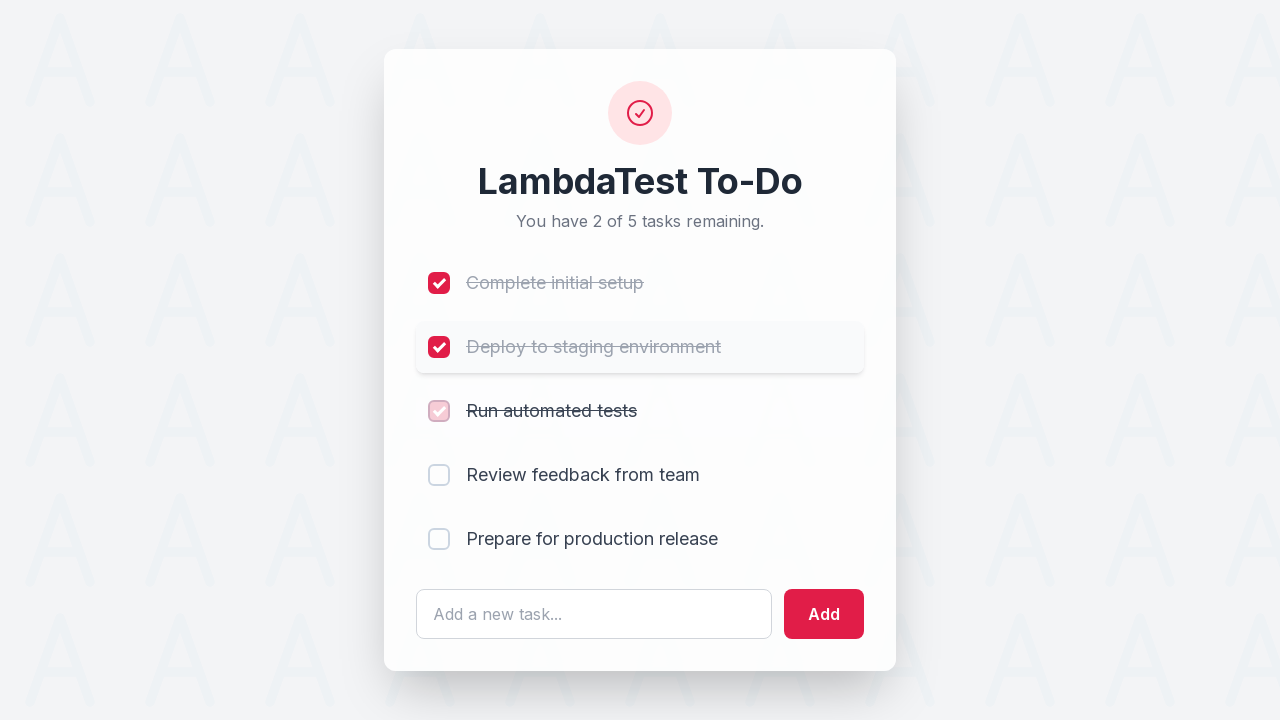

Checked fourth todo item (li4) at (439, 475) on input[name='li4']
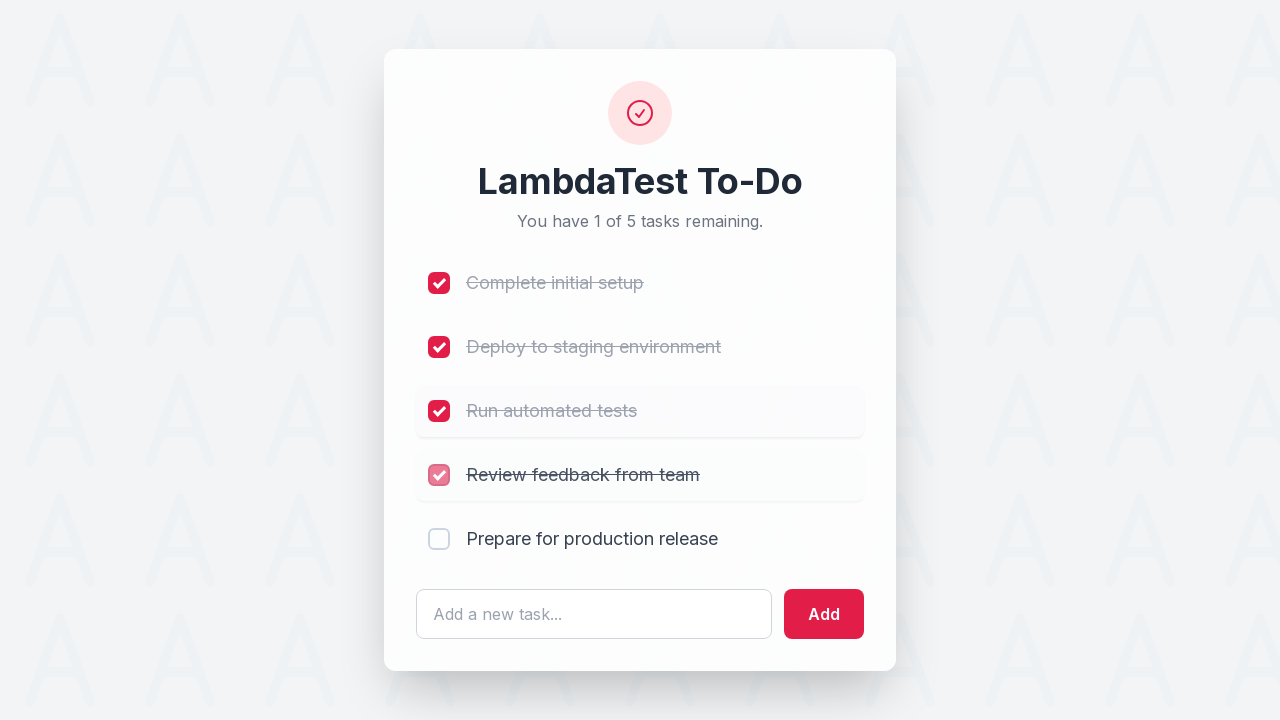

Filled todo text field with ' List Item 6' on #sampletodotext
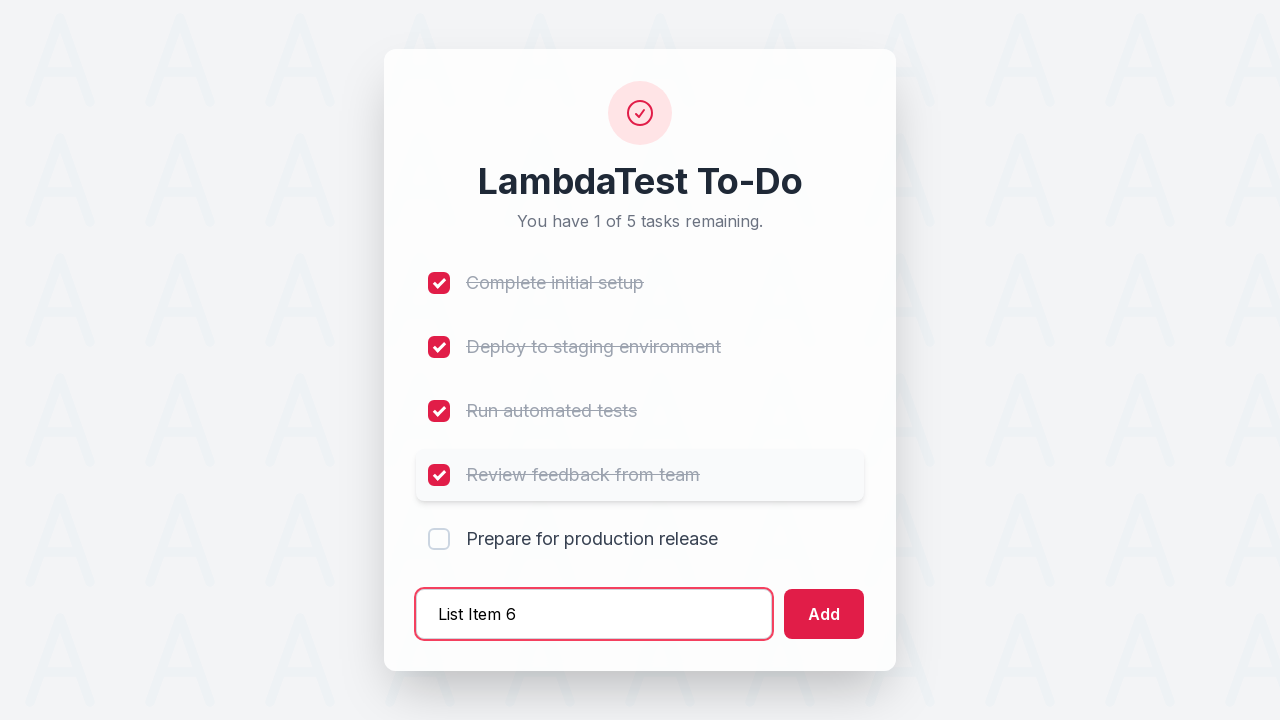

Clicked add button to create todo item 6 at (824, 614) on #addbutton
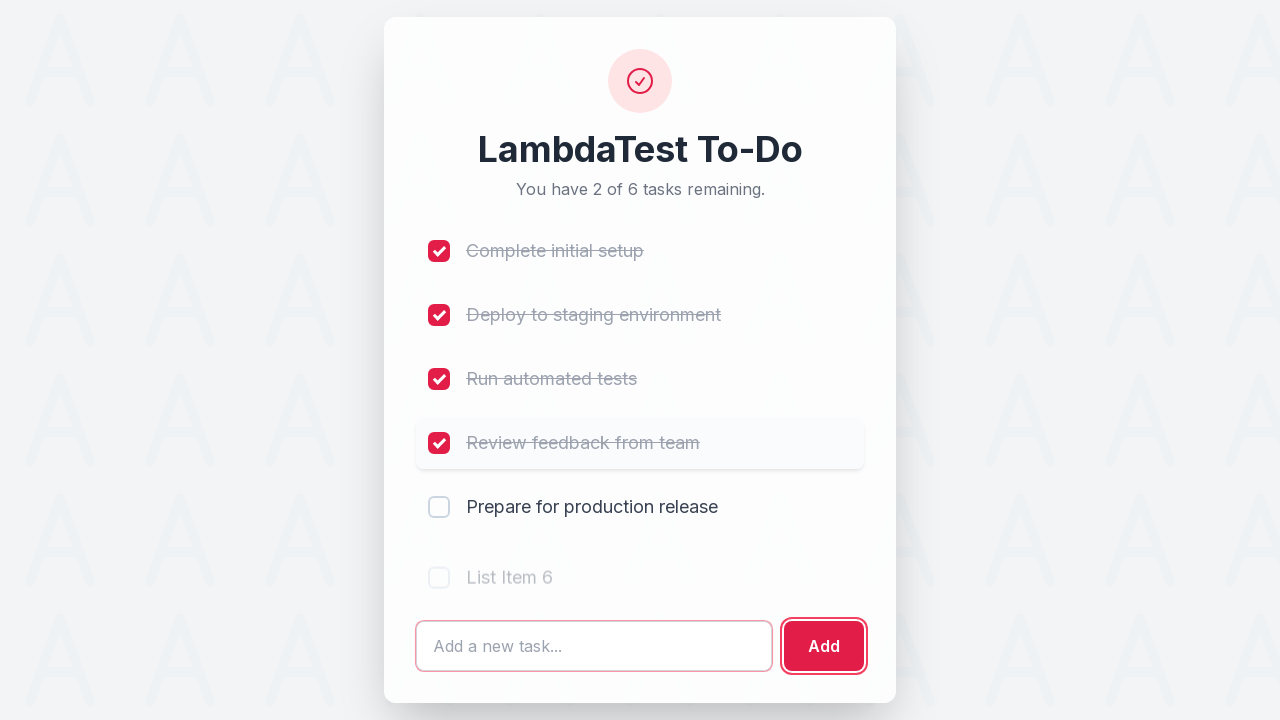

Filled todo text field with ' List Item 7' on #sampletodotext
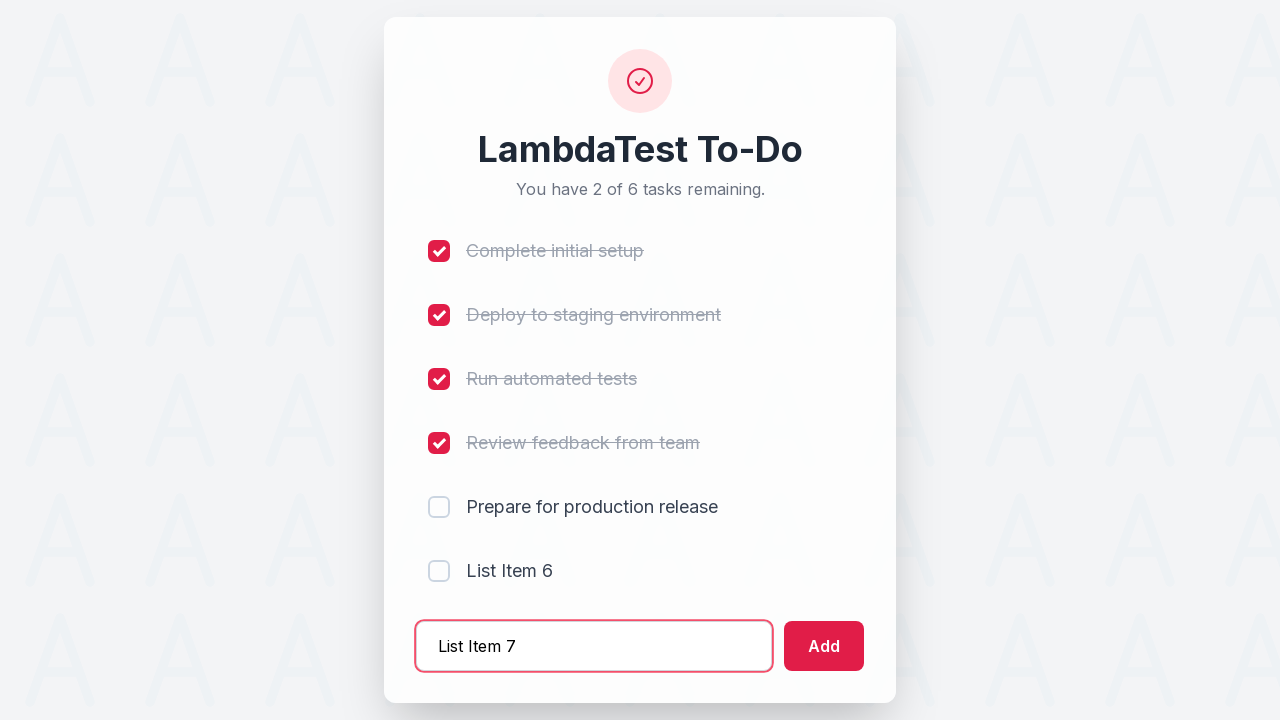

Clicked add button to create todo item 7 at (824, 646) on #addbutton
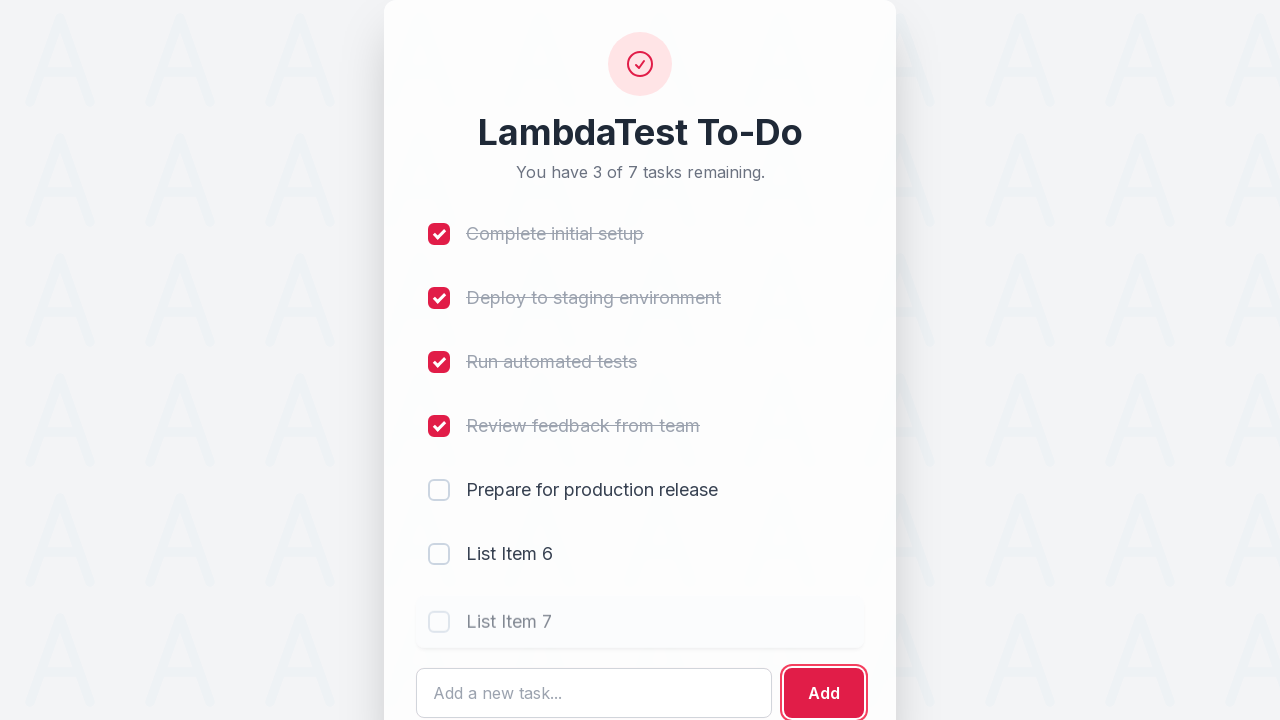

Filled todo text field with ' List Item 8' on #sampletodotext
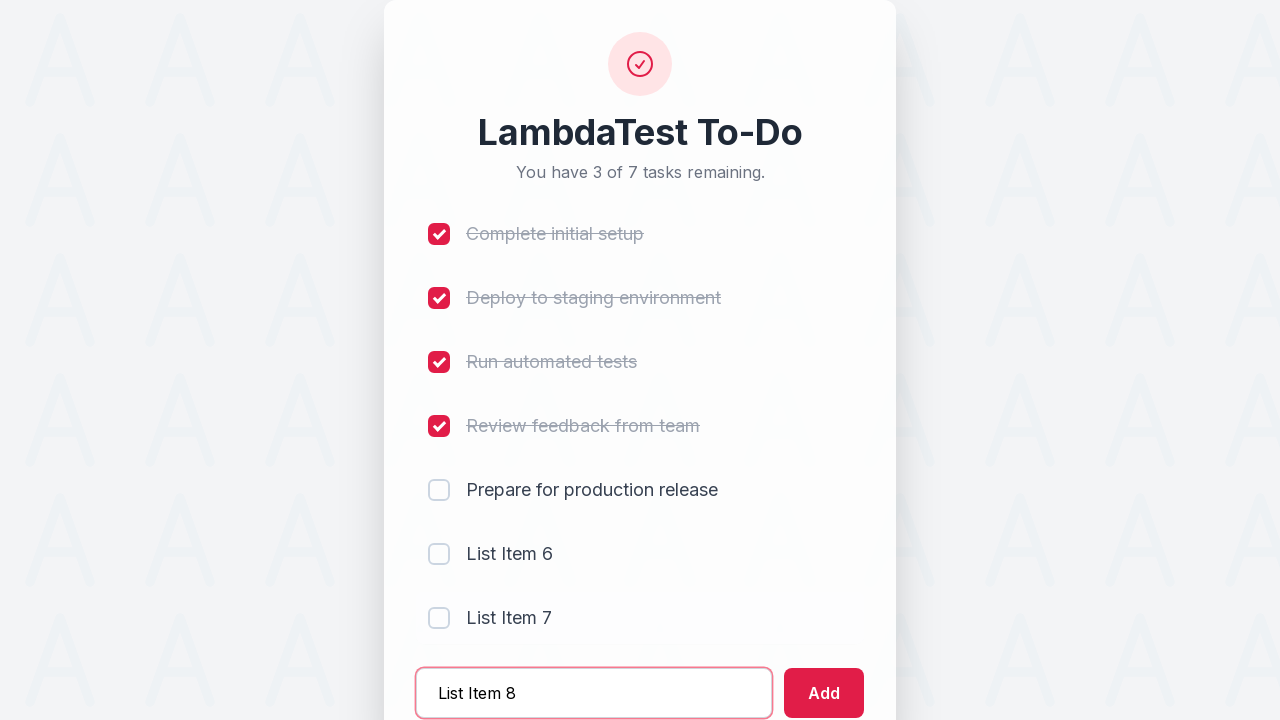

Clicked add button to create todo item 8 at (824, 693) on #addbutton
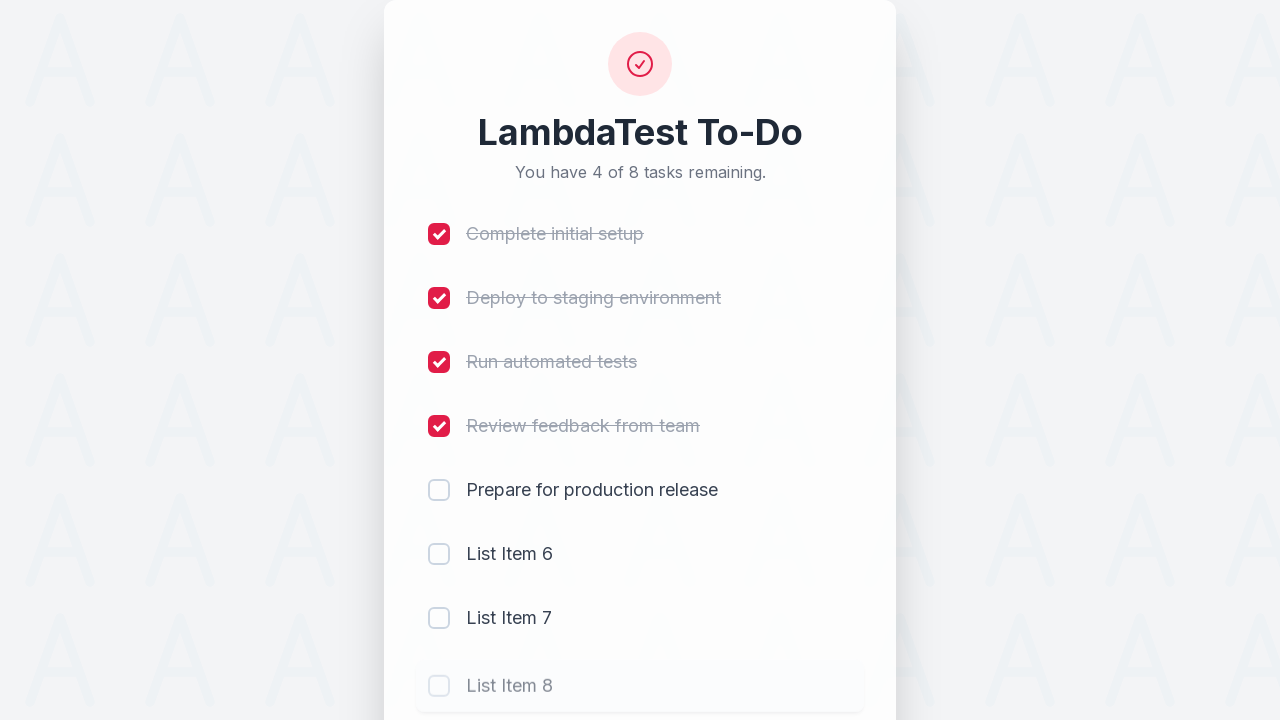

Unchecked todo item li1 at (439, 234) on input[name='li1']
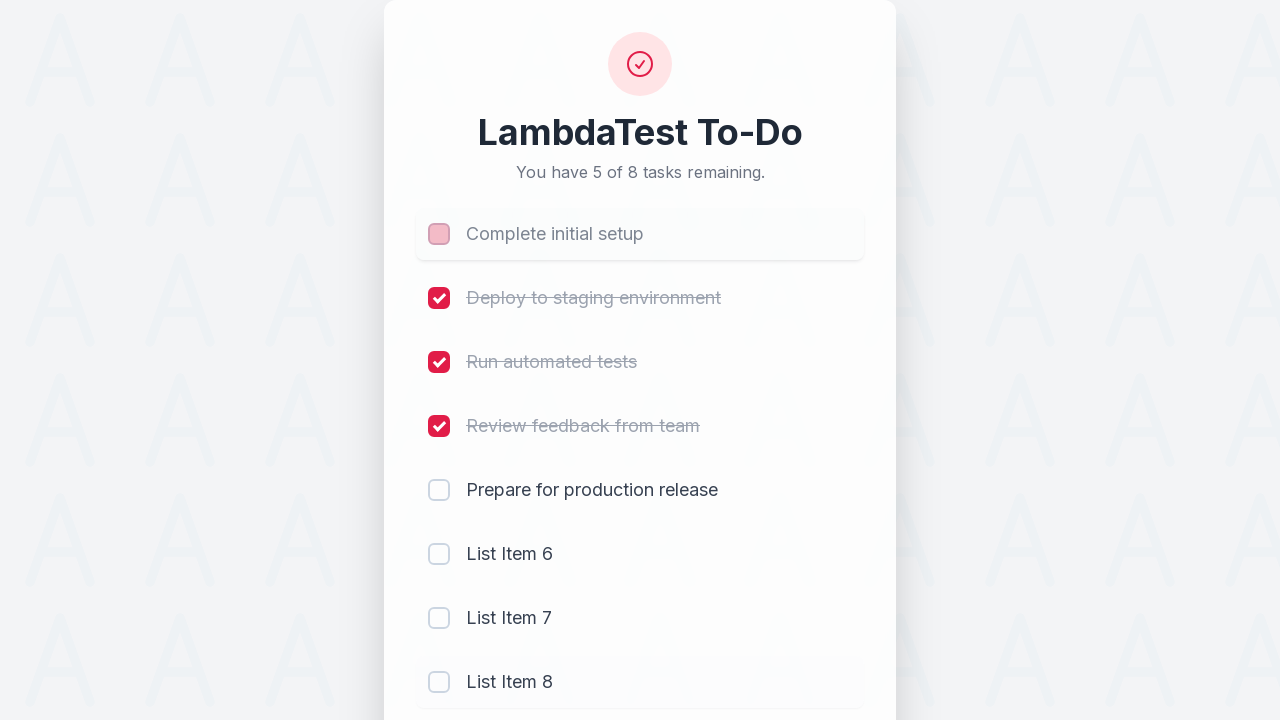

Unchecked todo item li3 at (439, 362) on input[name='li3']
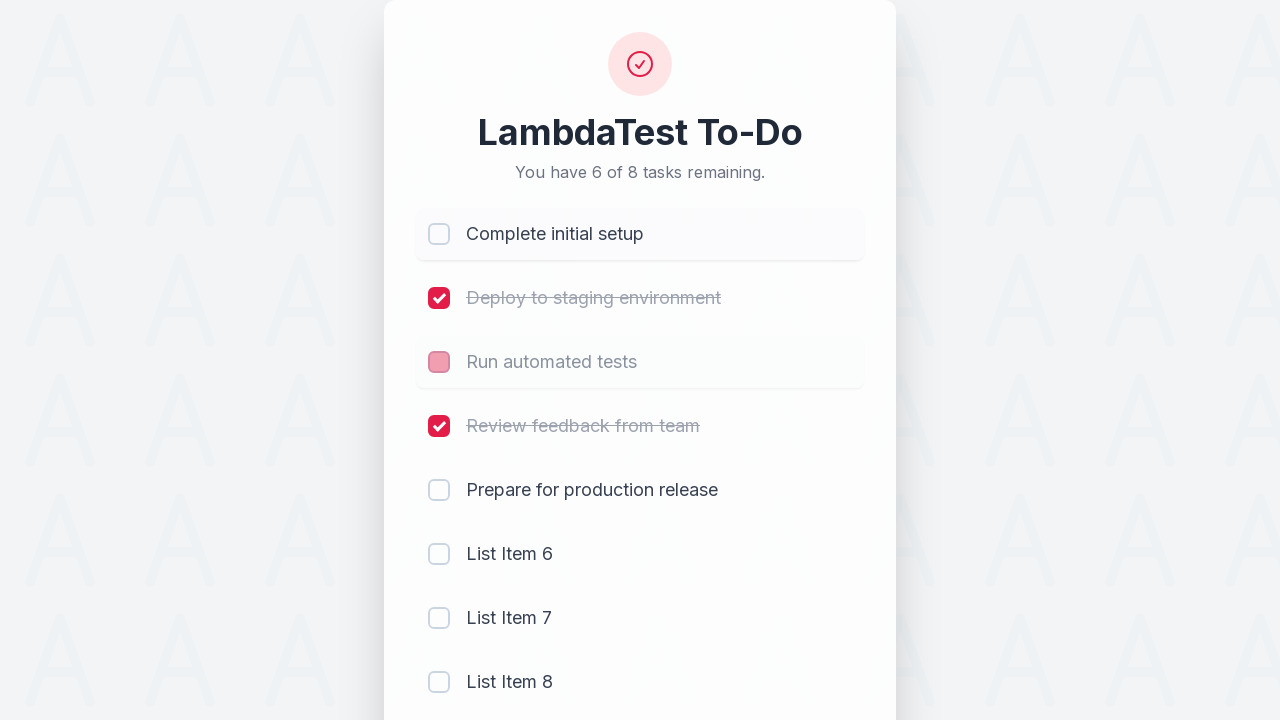

Checked todo item li7 at (439, 618) on input[name='li7']
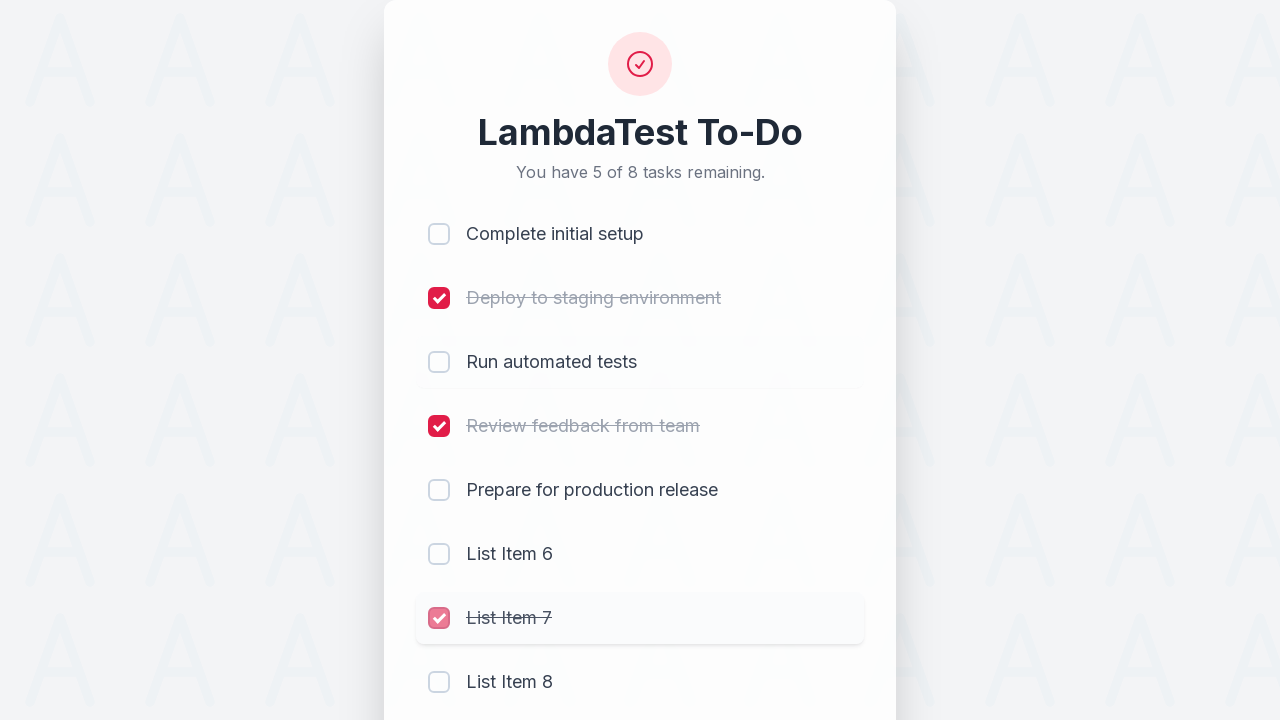

Checked todo item li8 at (439, 682) on input[name='li8']
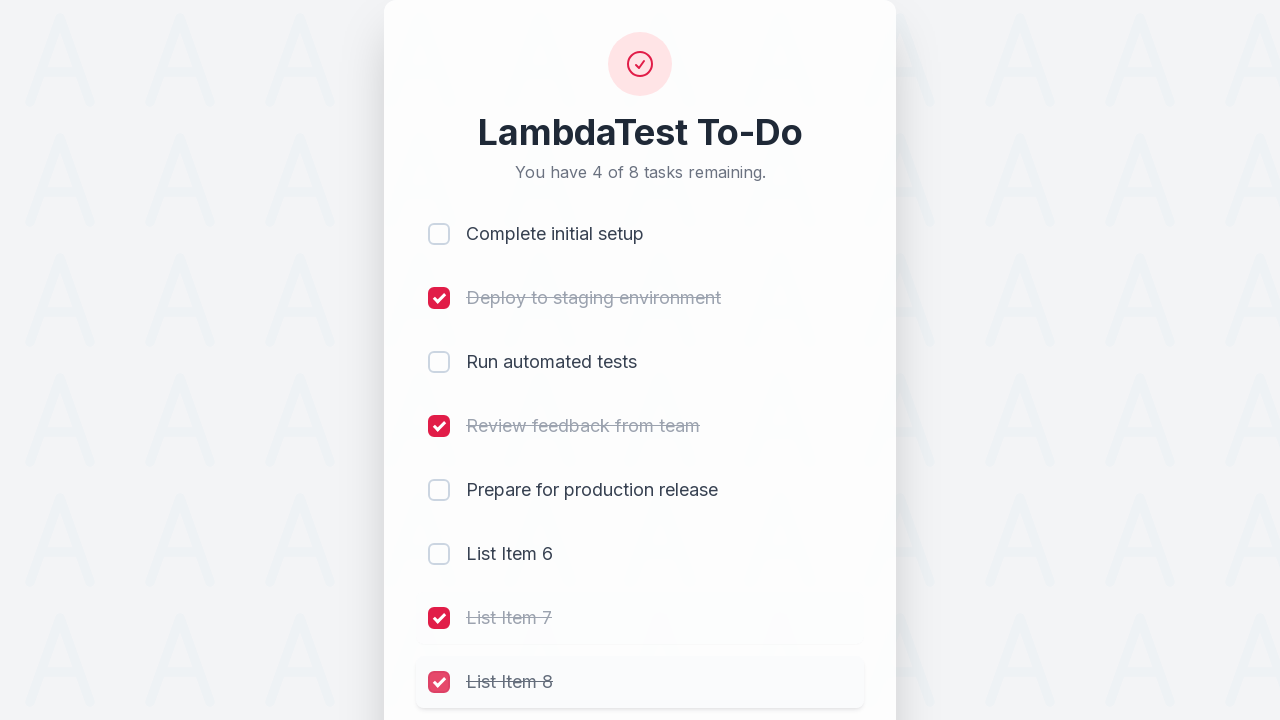

Filled todo text field with 'Get Taste of Lambda and Stick to It' on #sampletodotext
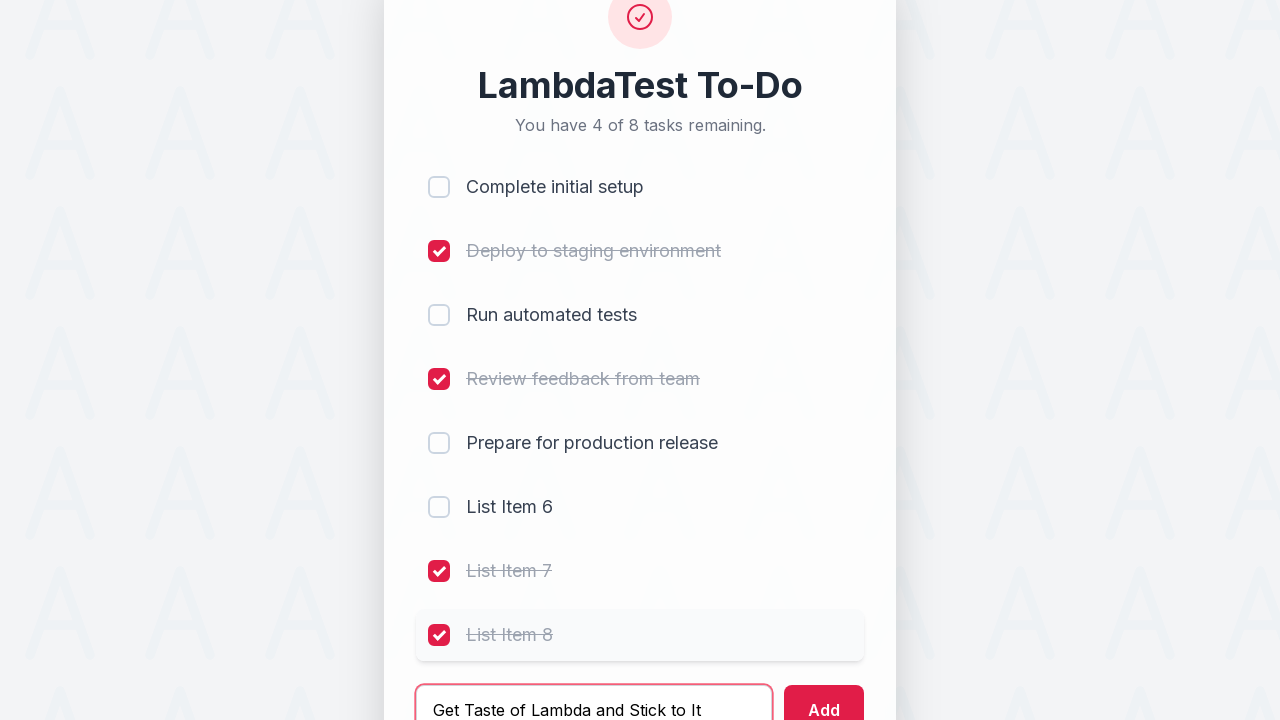

Clicked add button to create final todo item (li9) at (824, 695) on #addbutton
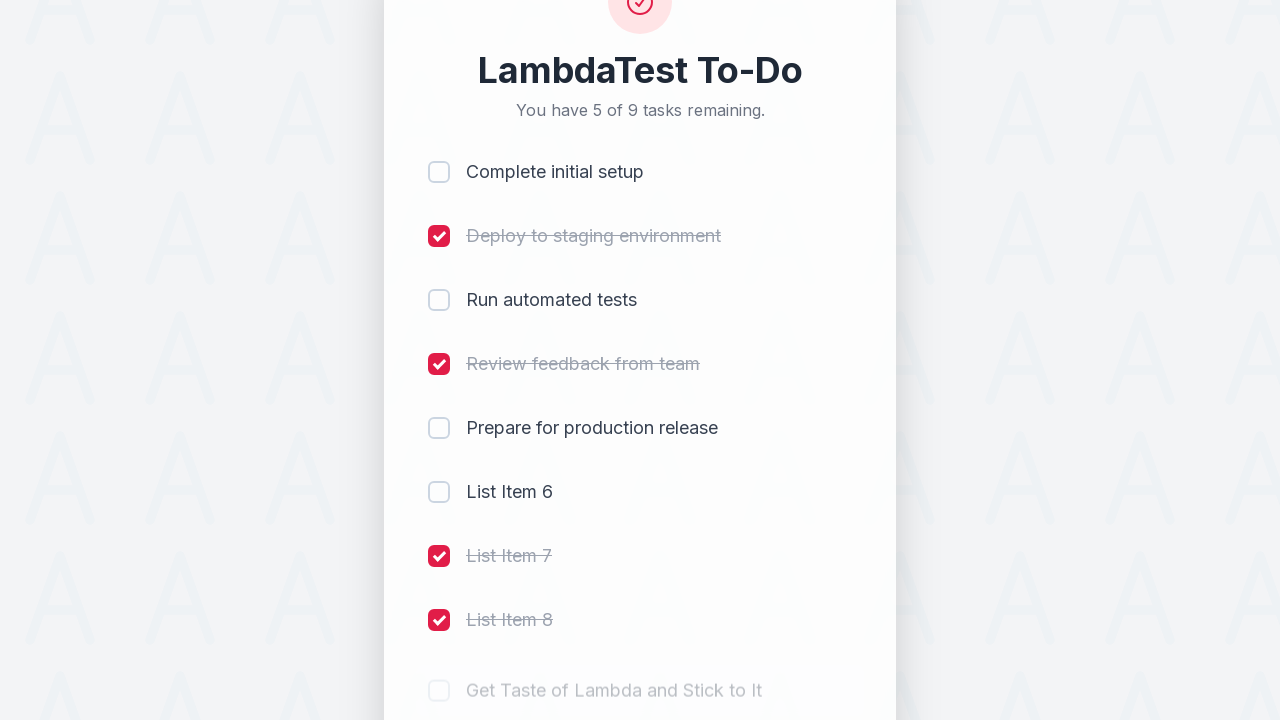

Checked newly added todo item li9 at (439, 684) on input[name='li9']
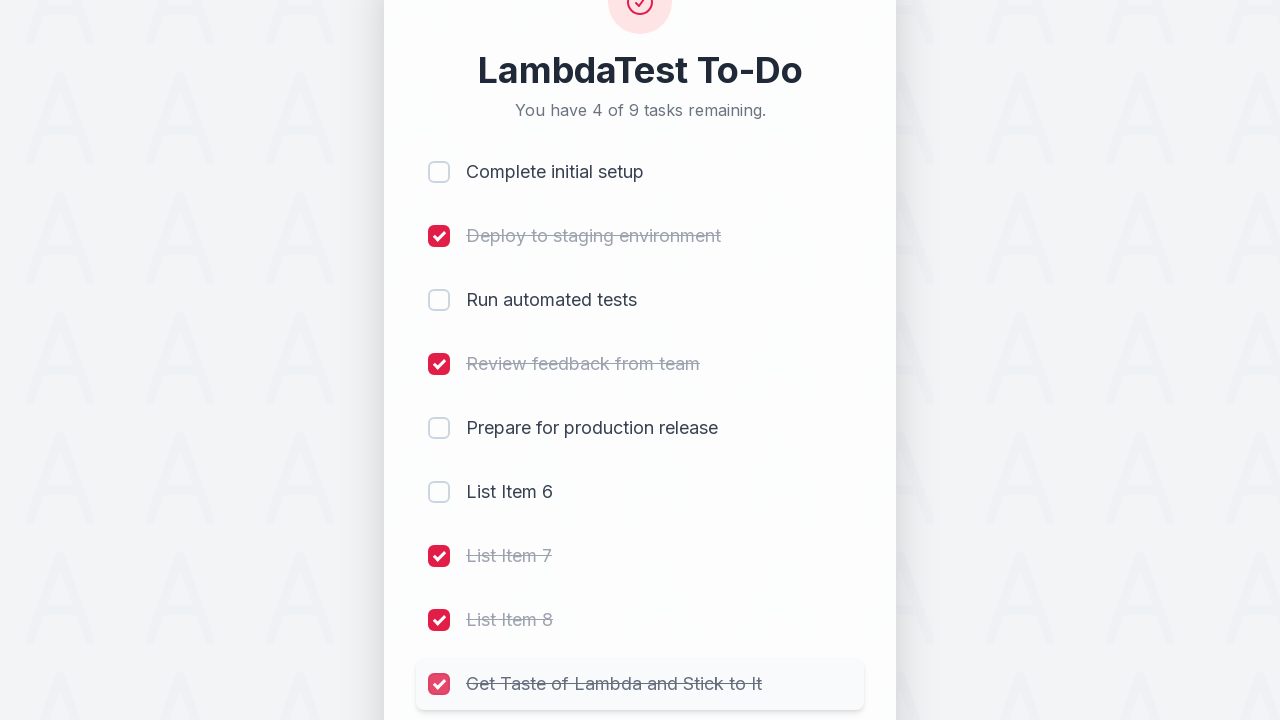

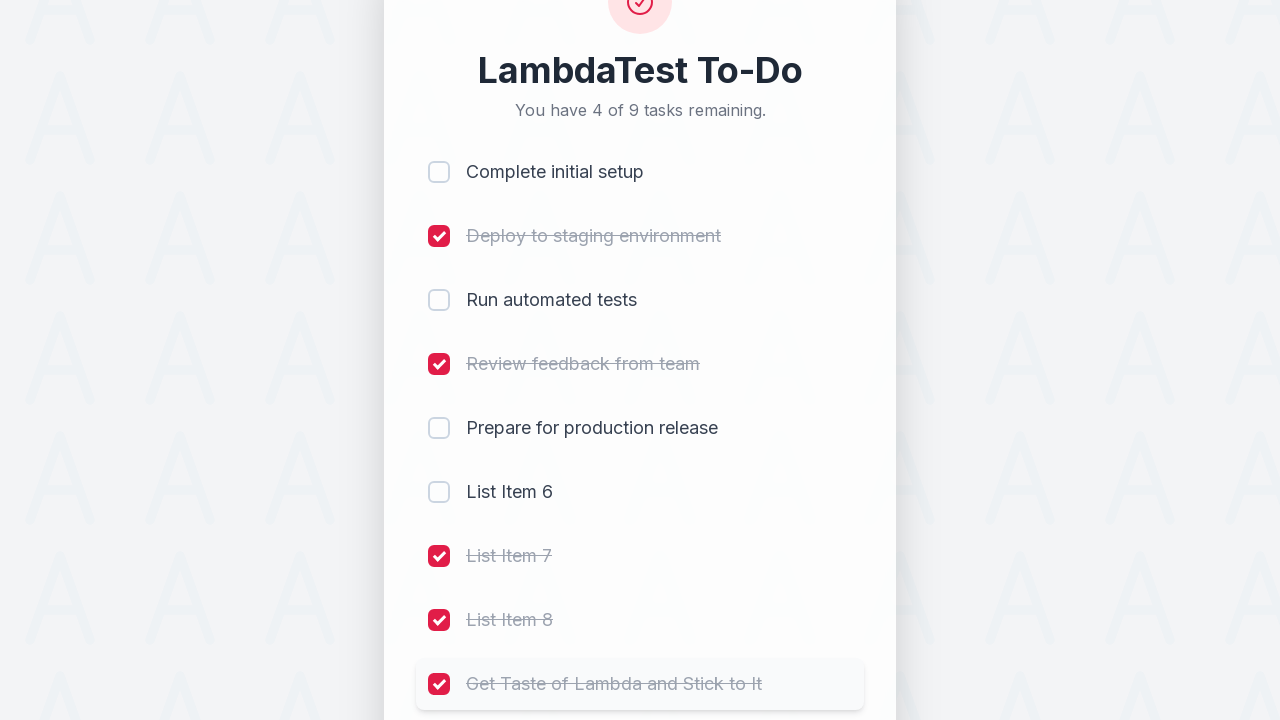